Tests JavaScript alert interactions including accepting an alert box, dismissing a confirm box, and entering text in a prompt box, verifying the output after each action.

Starting URL: https://www.hyrtutorials.com/p/alertsdemo.html

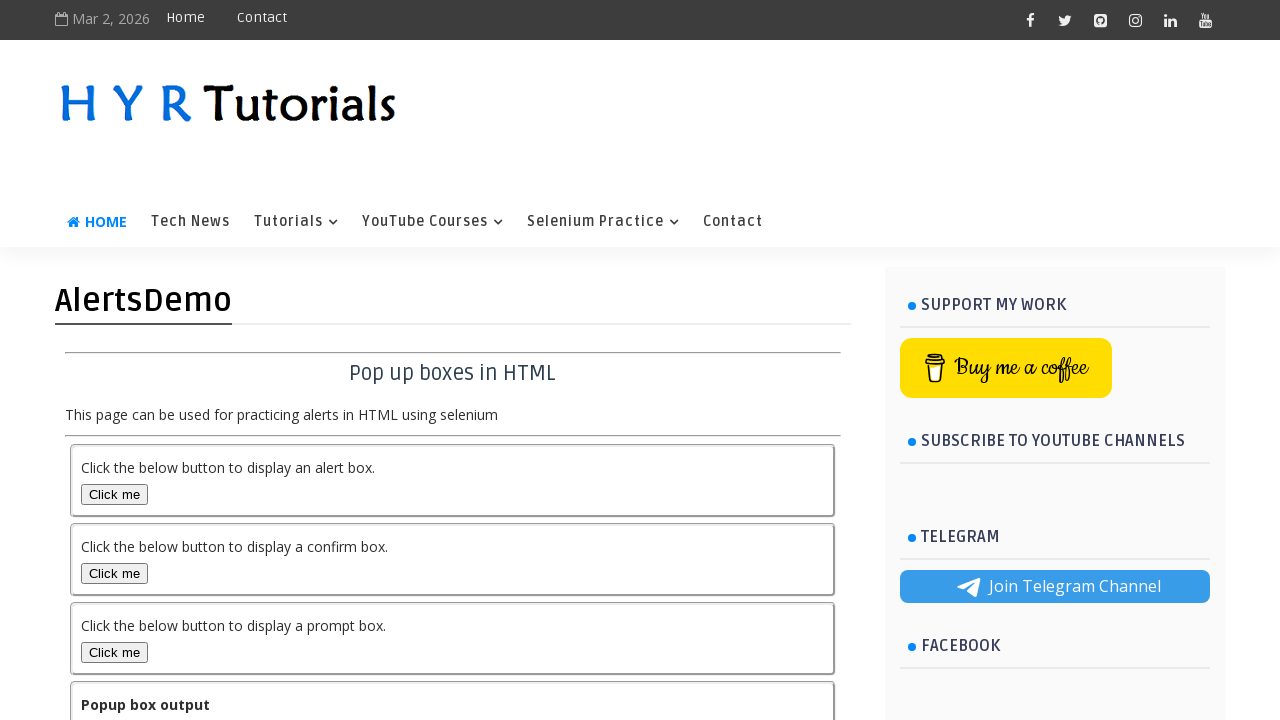

Clicked the Alert Box button at (114, 494) on xpath=//button[@id='alertBox']
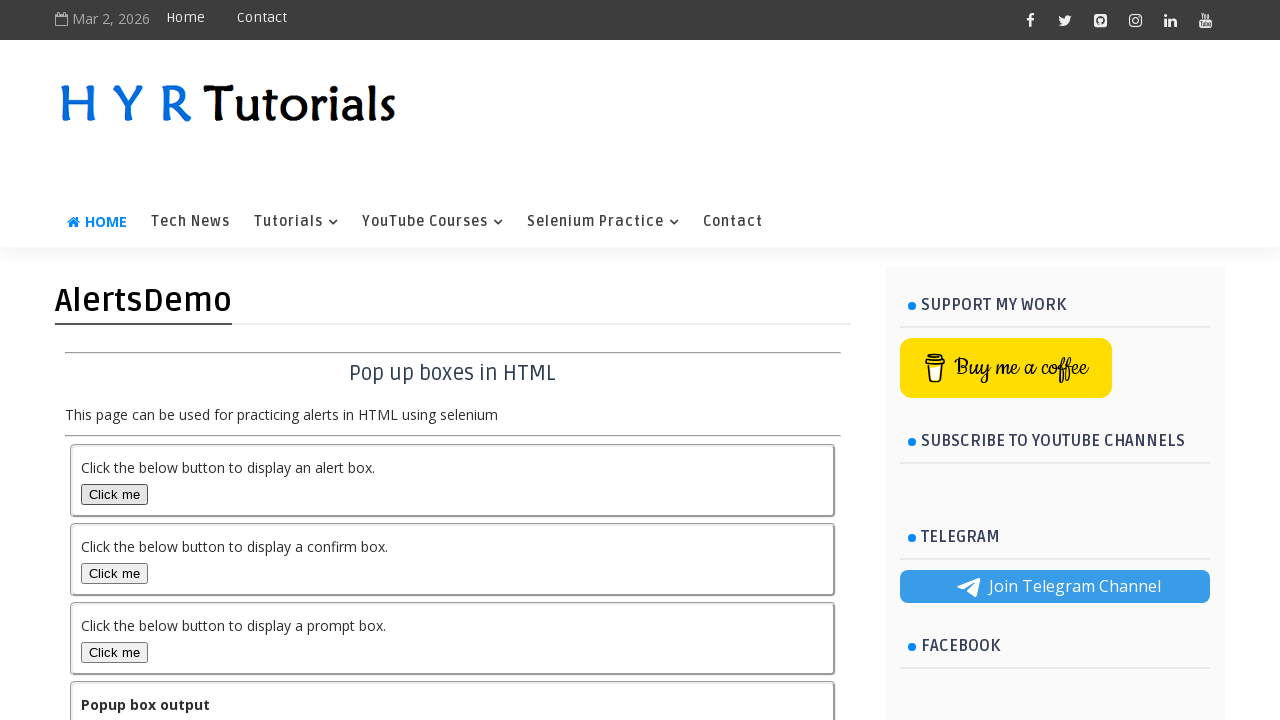

Set up dialog handler to accept alert
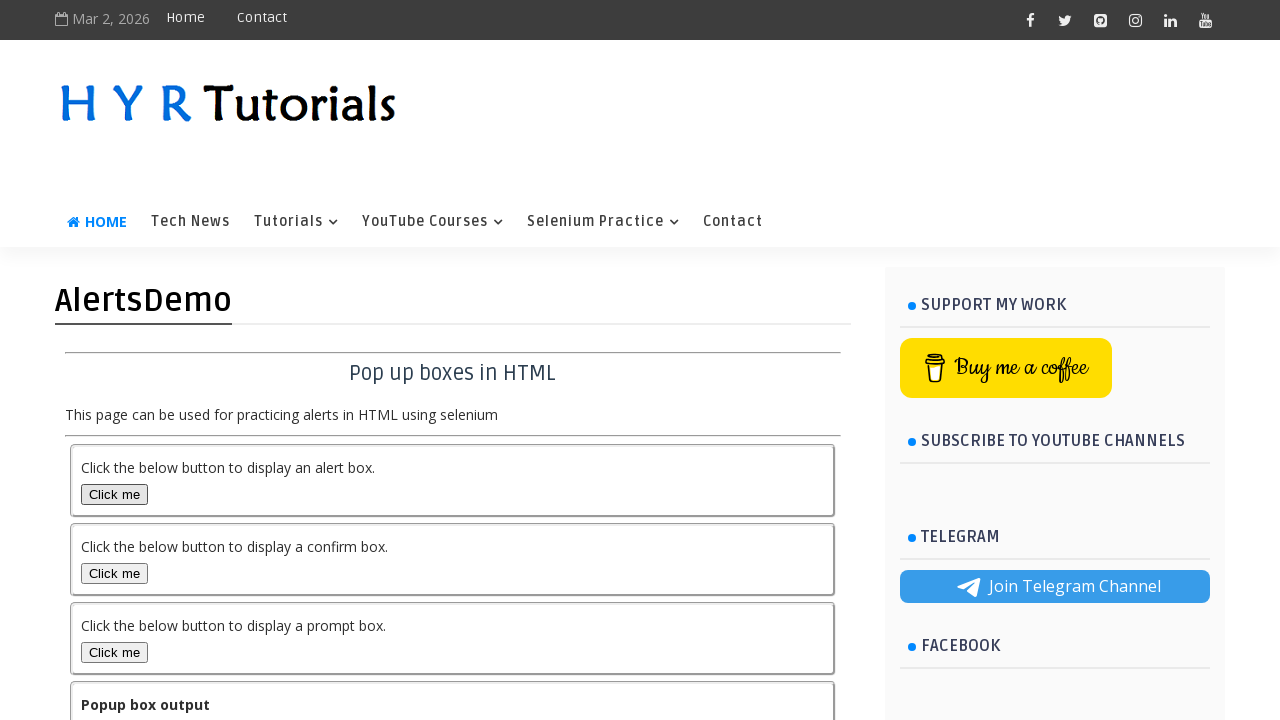

Waited 500ms for alert dialog to be handled
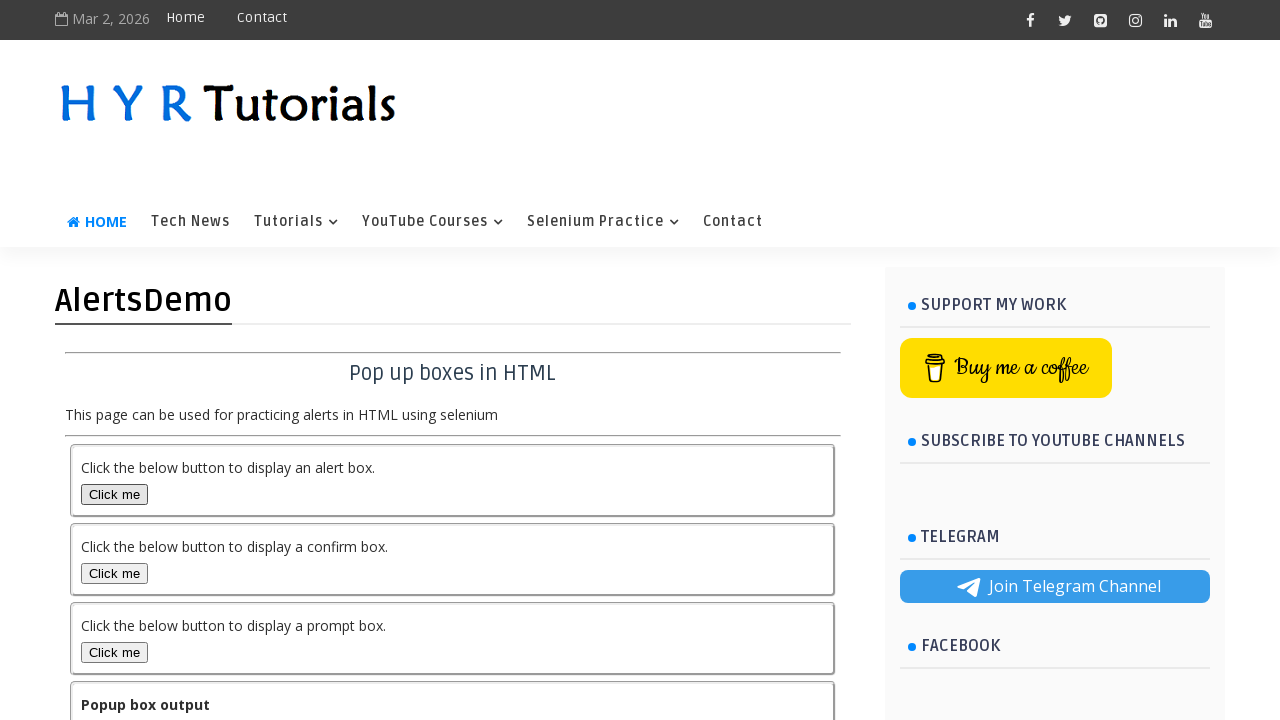

Alert output element appeared on page
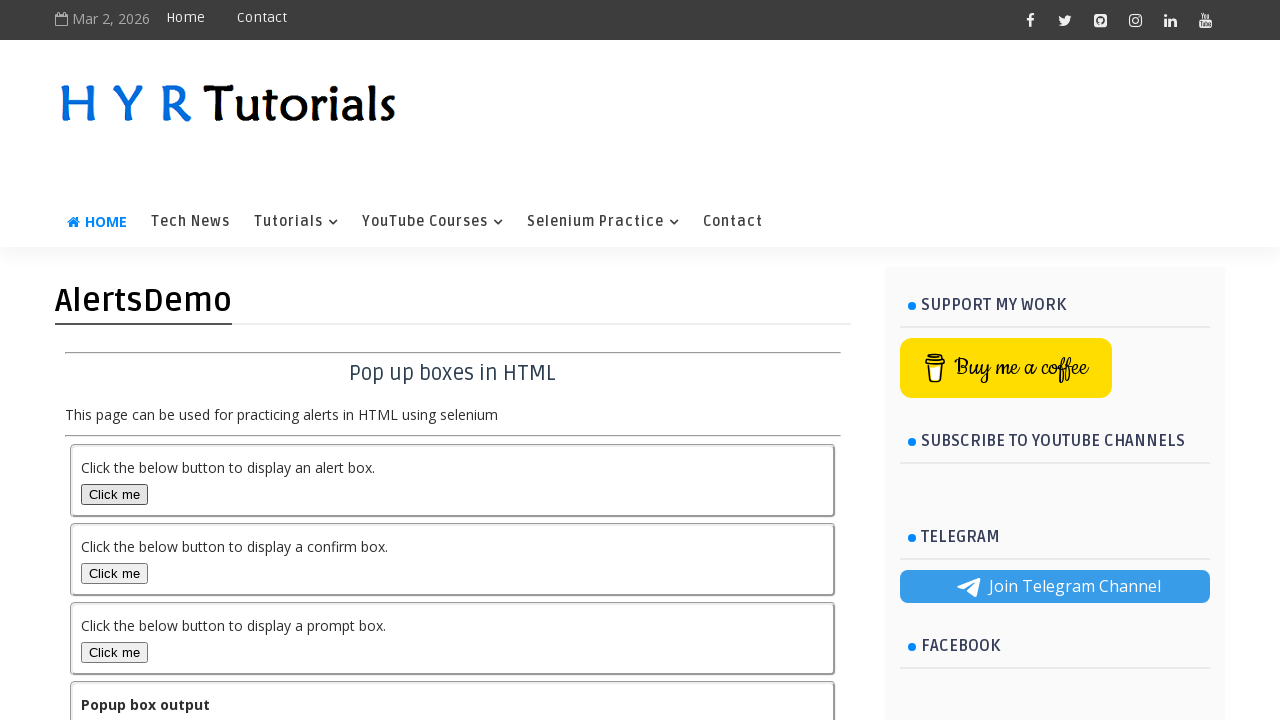

Reloaded the page
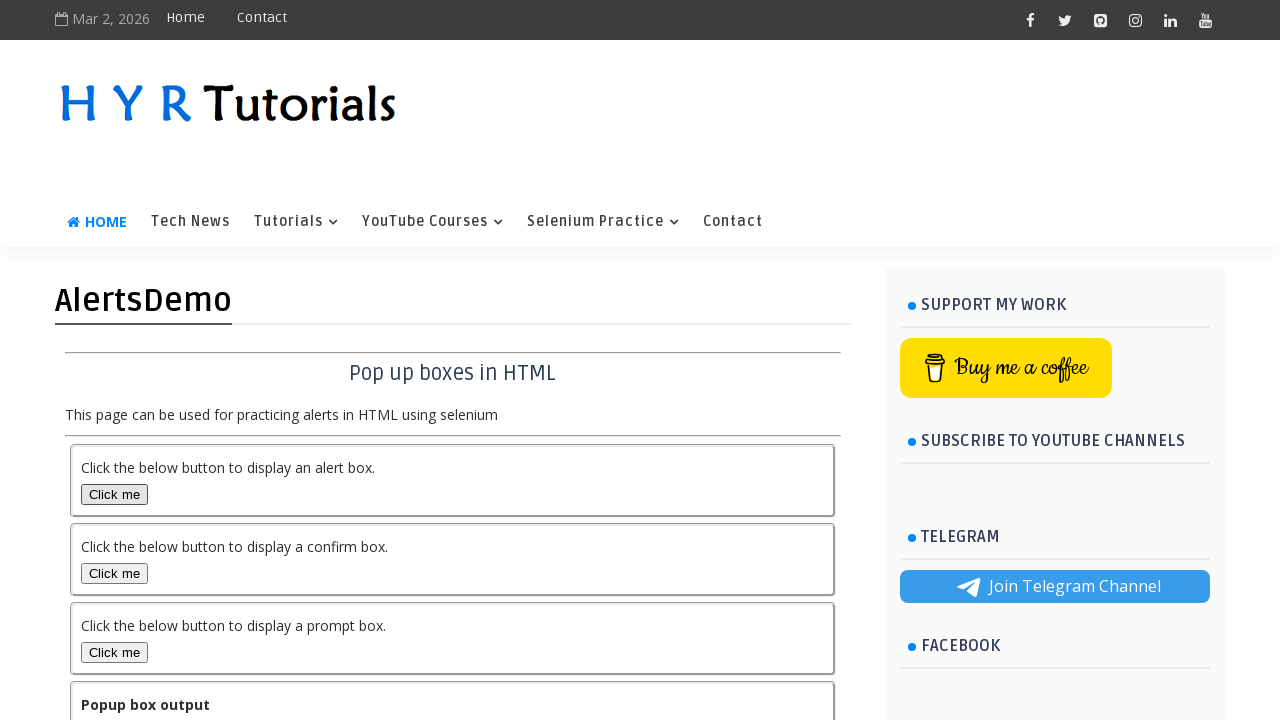

Located and scrolled to Confirm Box button
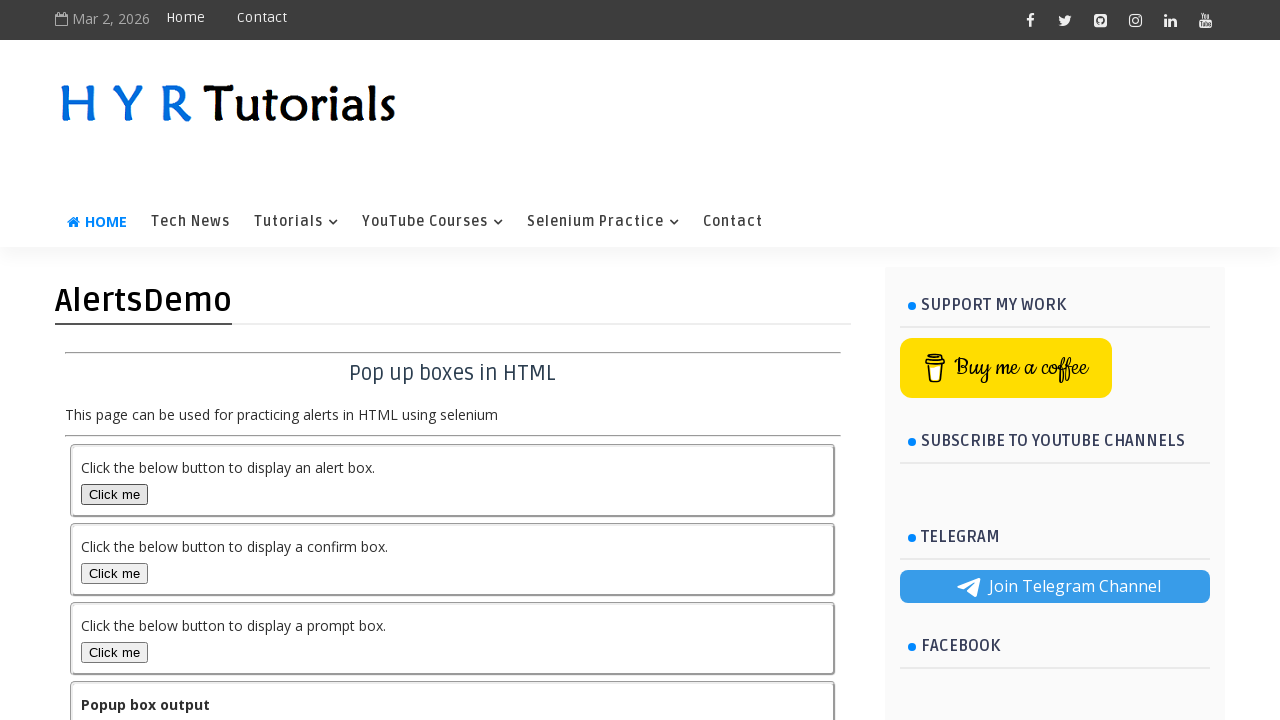

Set up dialog handler to dismiss confirm dialog
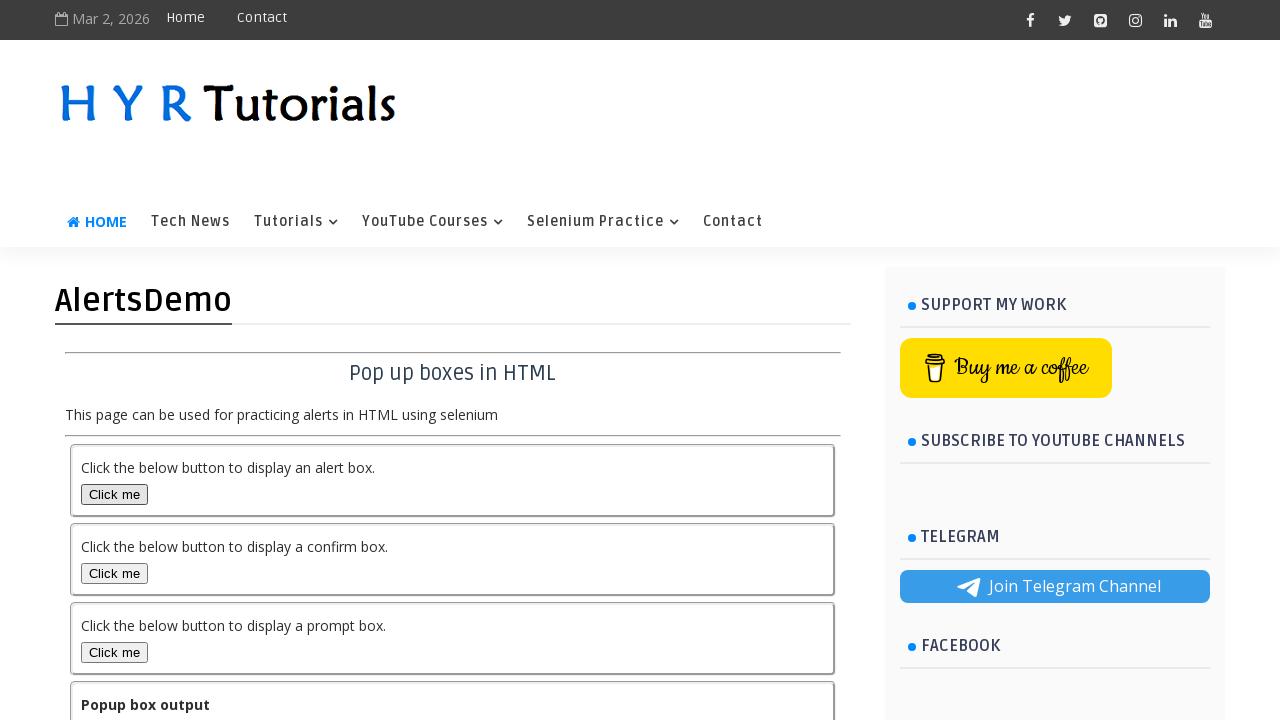

Clicked the Confirm Box button at (114, 573) on xpath=//button[contains(@onclick,'confirmFunction')]
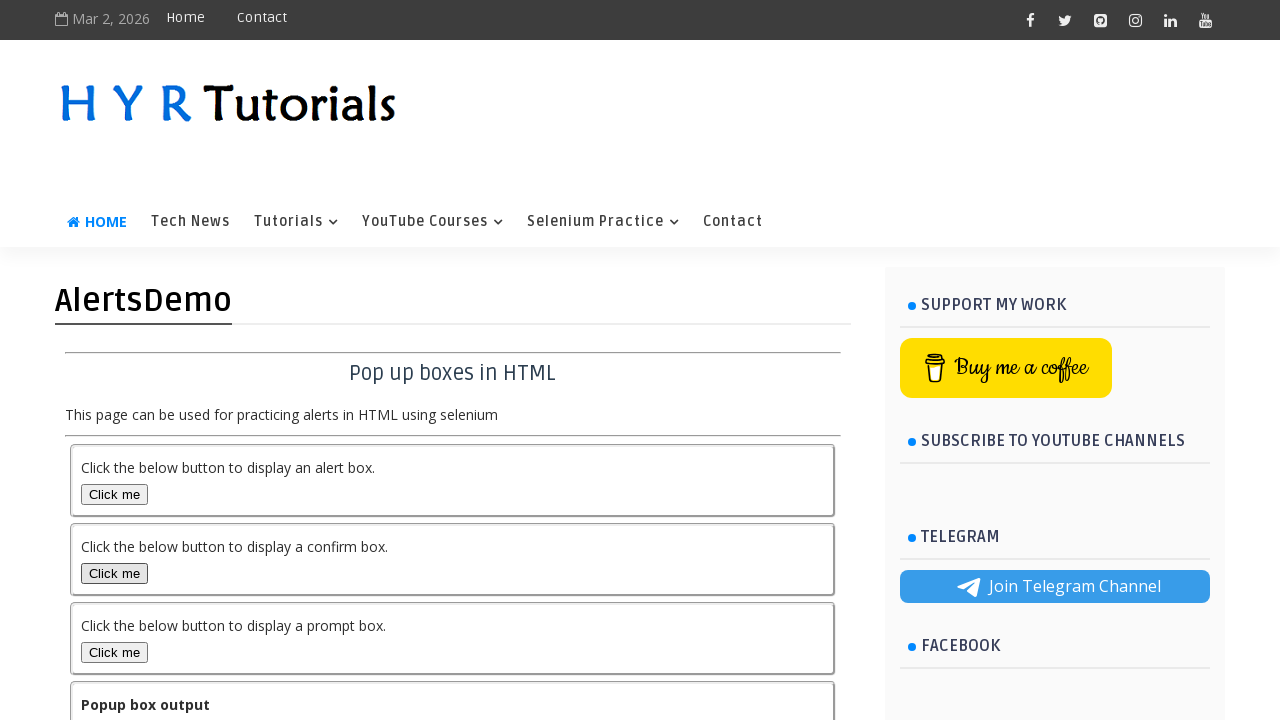

Confirm dialog output element appeared on page
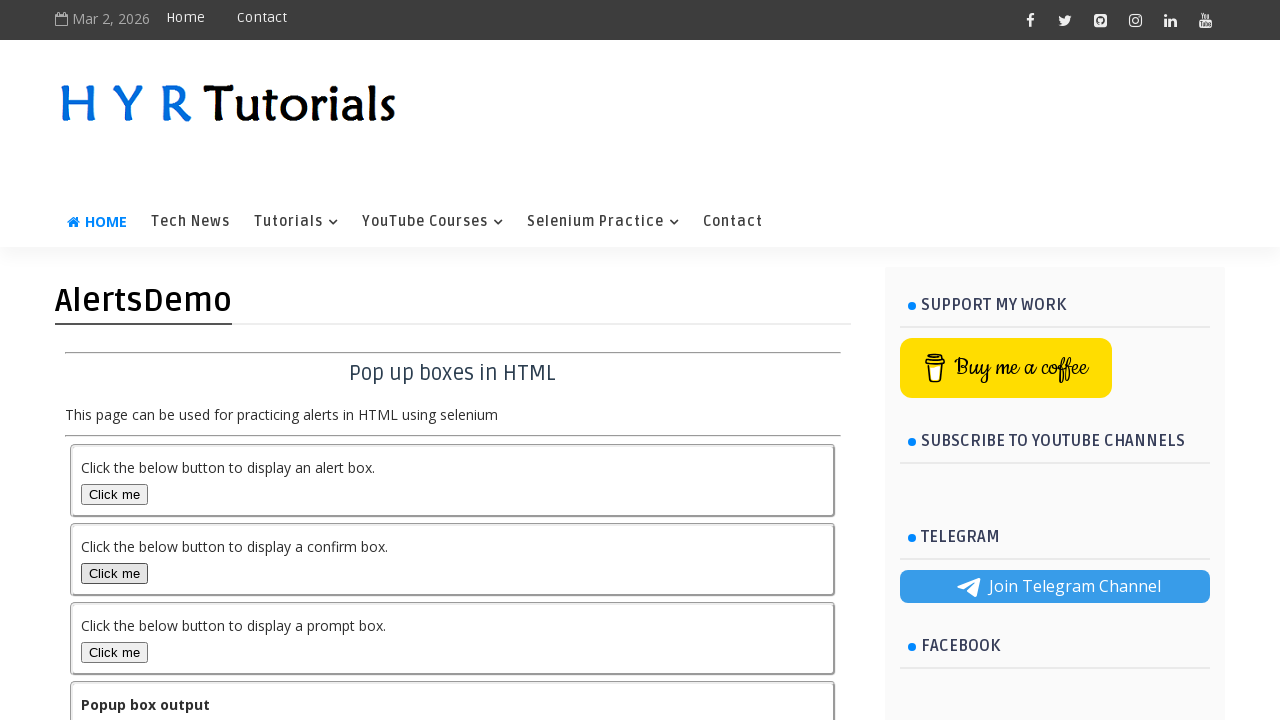

Set up dialog handler to accept prompt with text 'Oleksandr Maimeskul'
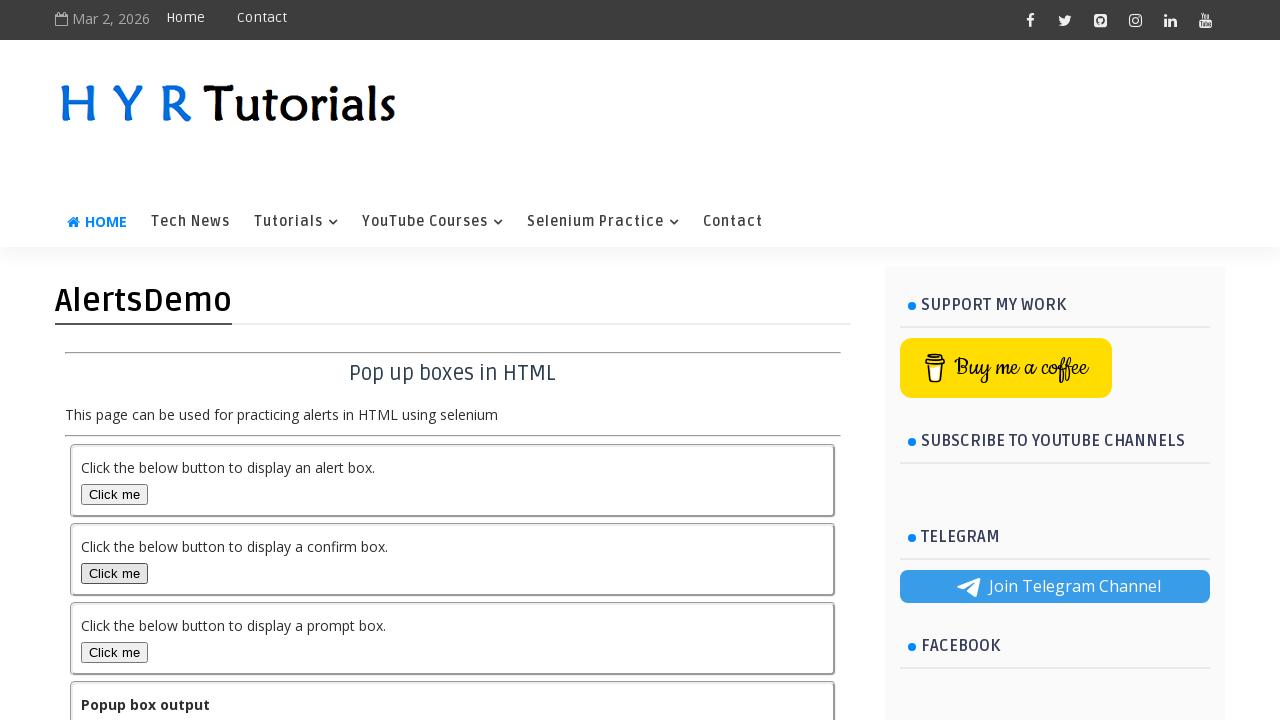

Clicked the Prompt Box button at (114, 652) on xpath=//button[contains(@onclick,'promptFunction')]
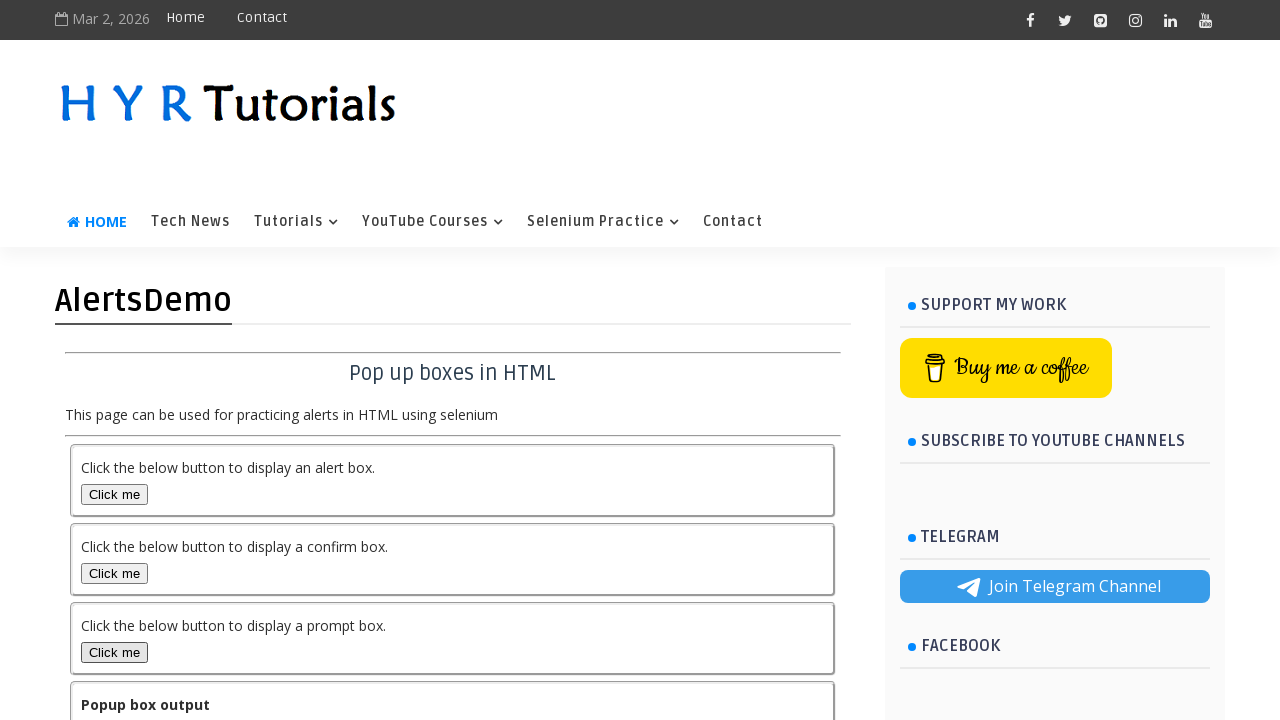

Prompt dialog output element appeared on page with entered text
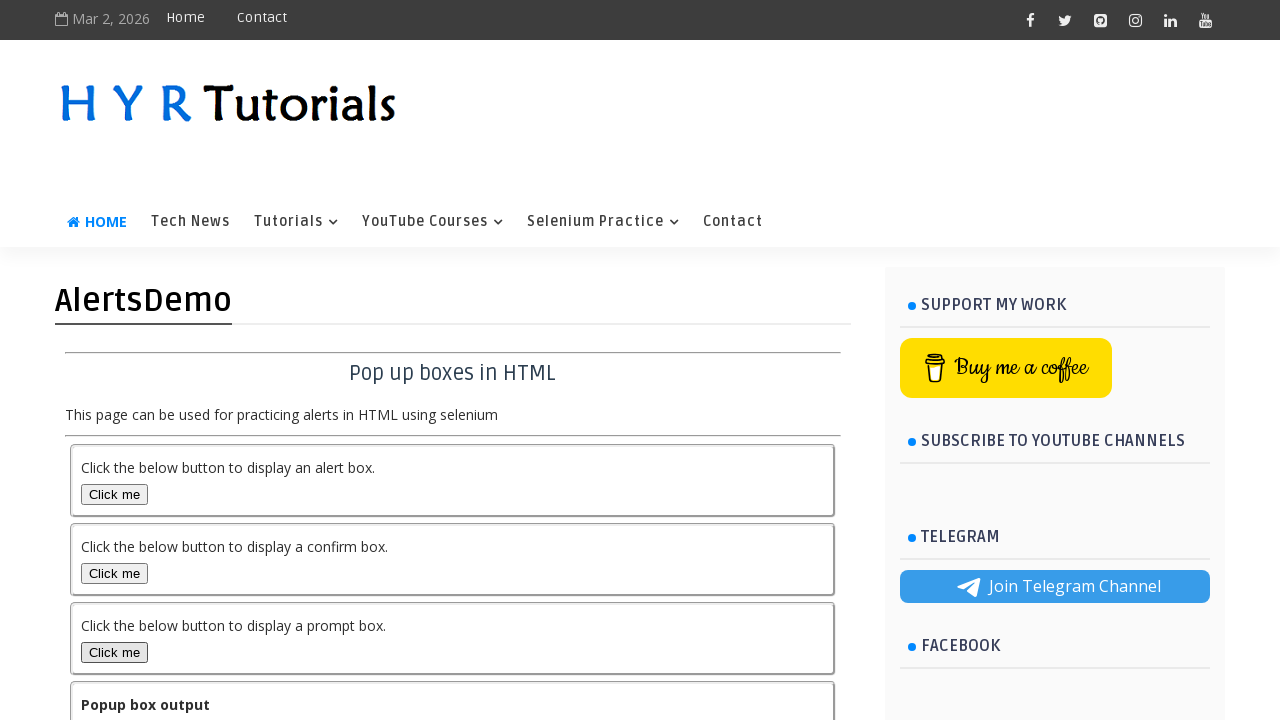

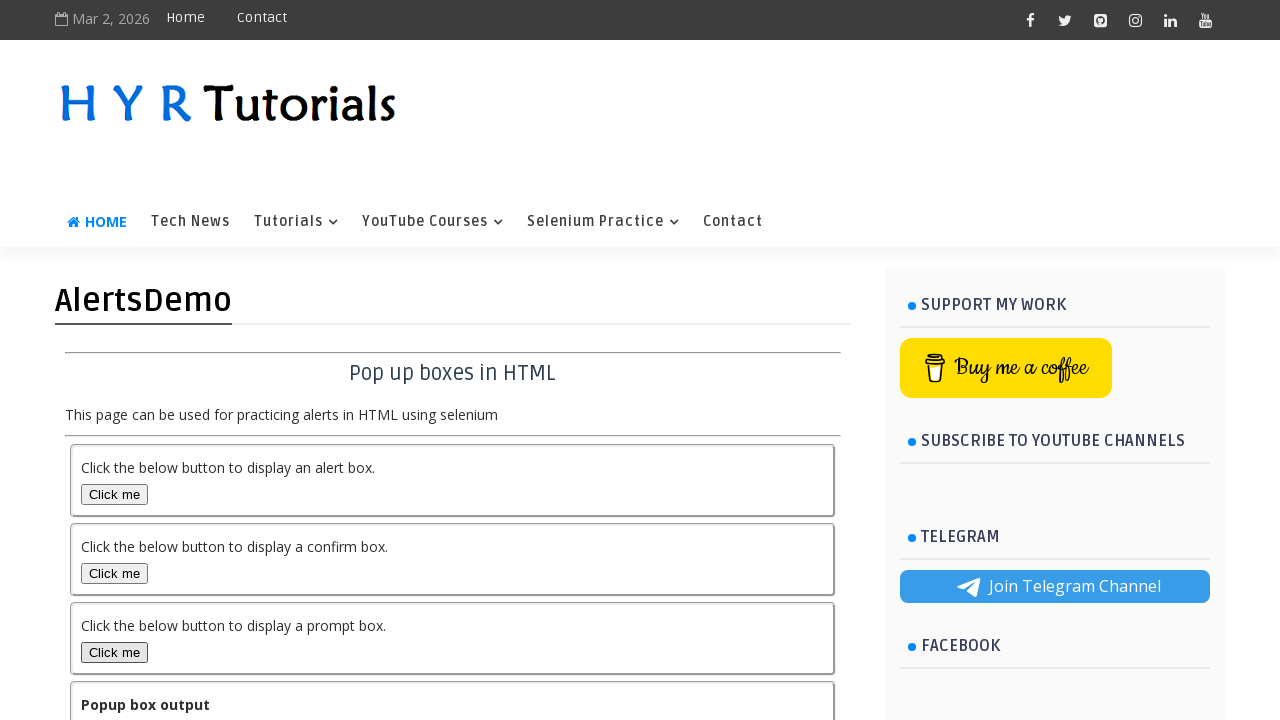